Tests dropdown/select functionality on a test page by interacting with a select element - selecting an option by index and attempting to interact with the dropdown options.

Starting URL: https://www.leafground.com/select.xhtml

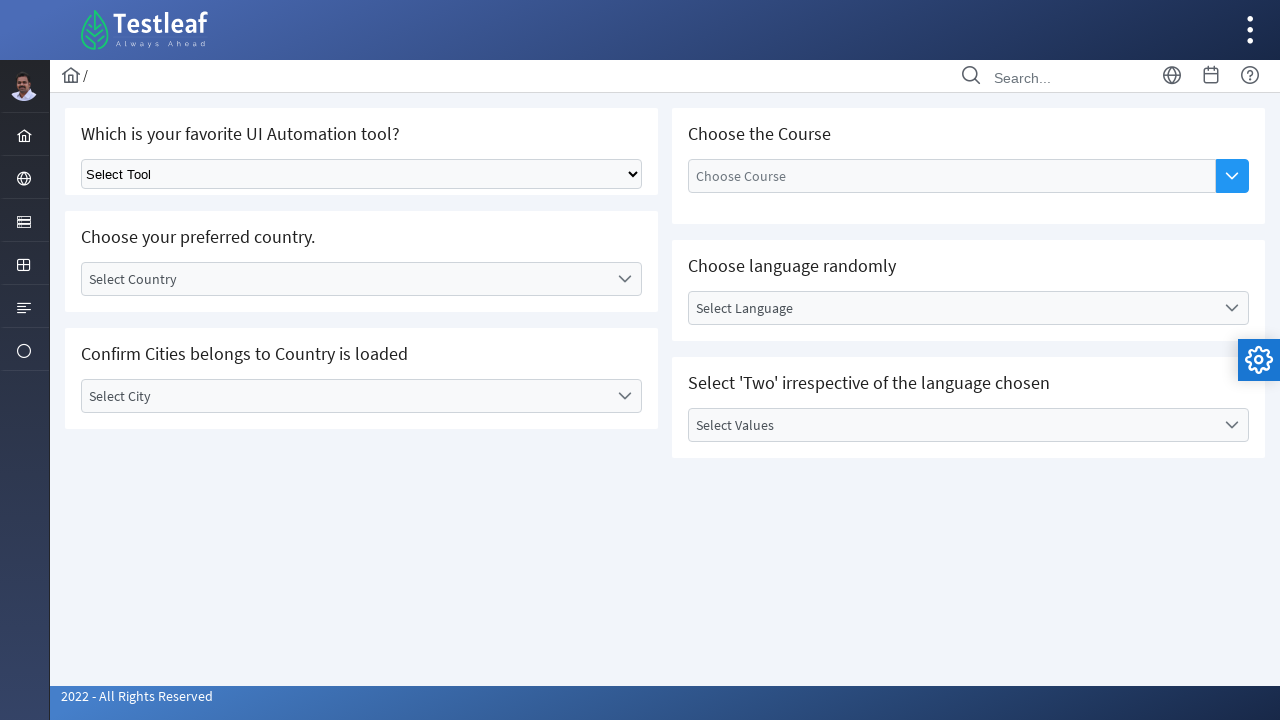

Select dropdown element is visible and ready
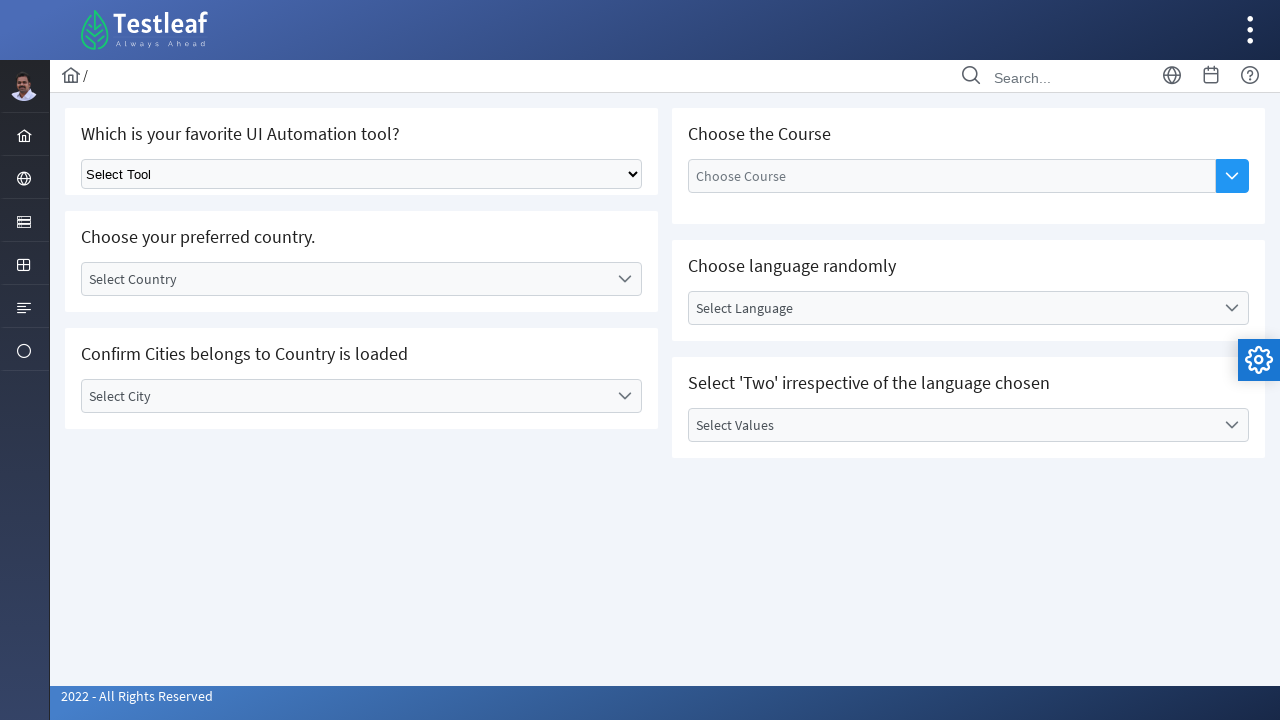

Selected option at index 2 from the select dropdown on select.ui-selectonemenu
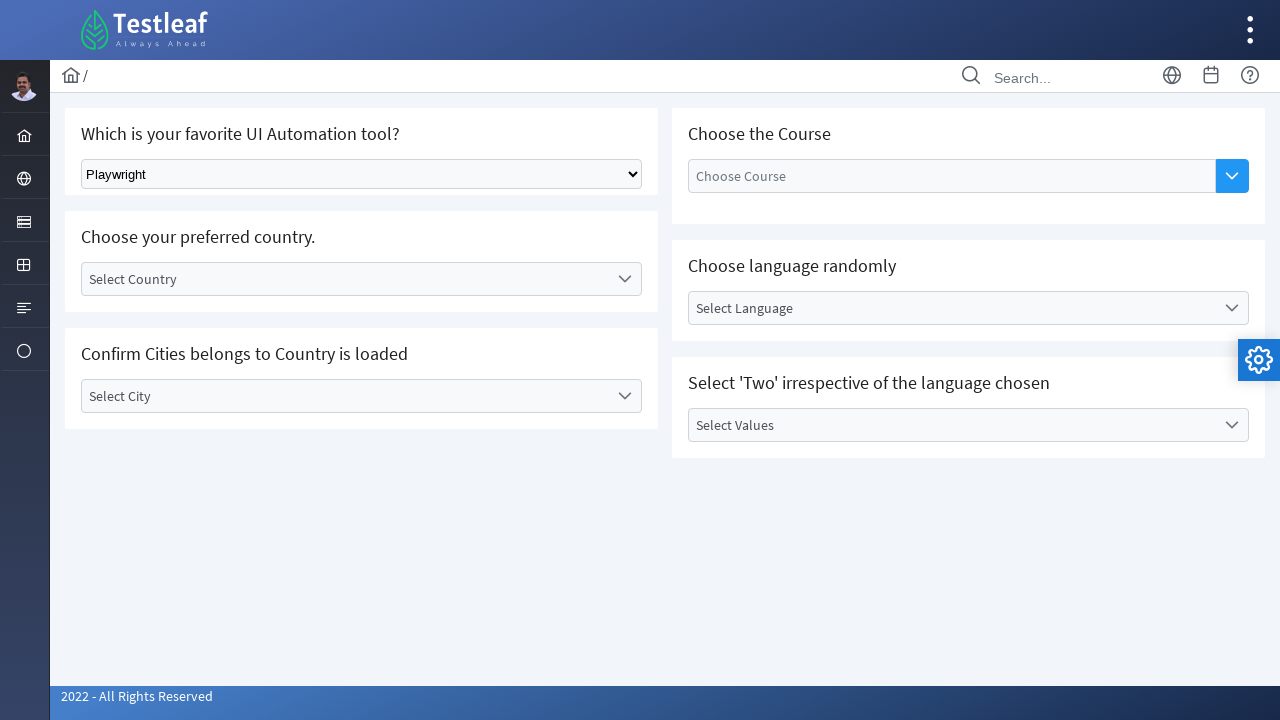

Verified select dropdown is still present and interactable
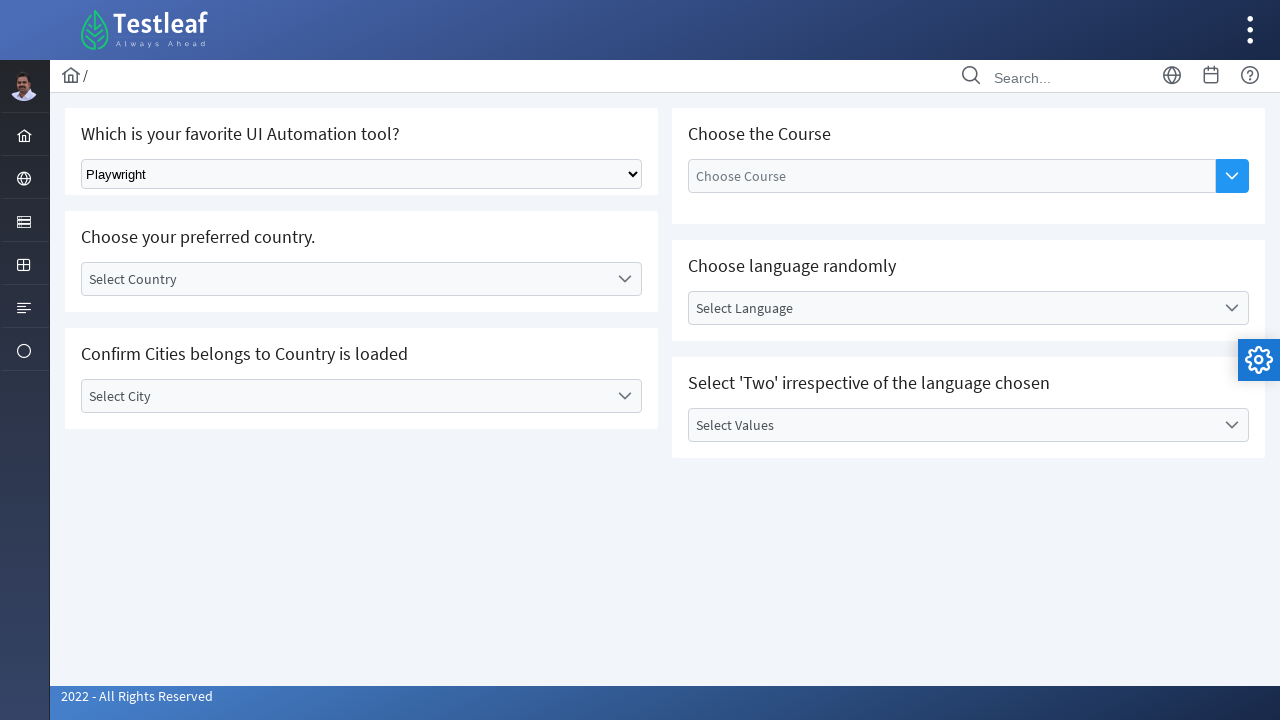

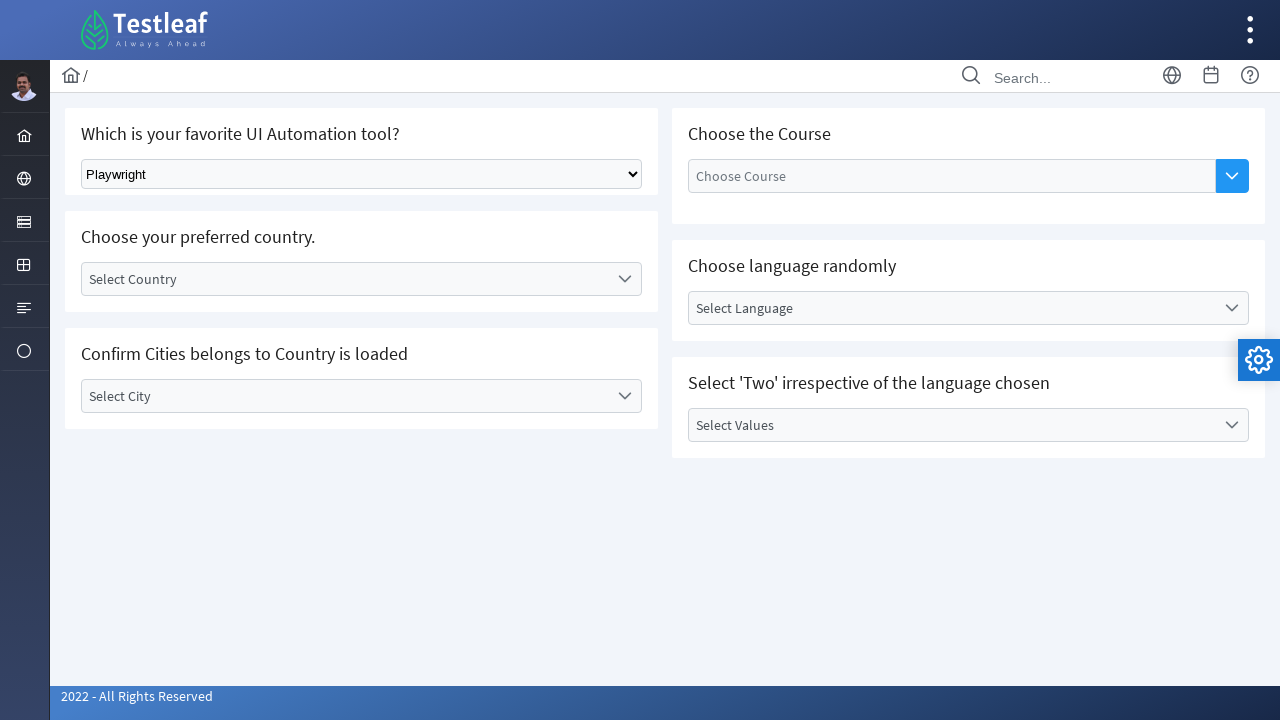